Tests basic browser navigation functionality by visiting two pages and performing back, refresh, and forward navigation actions

Starting URL: https://rahulshettyacademy.com

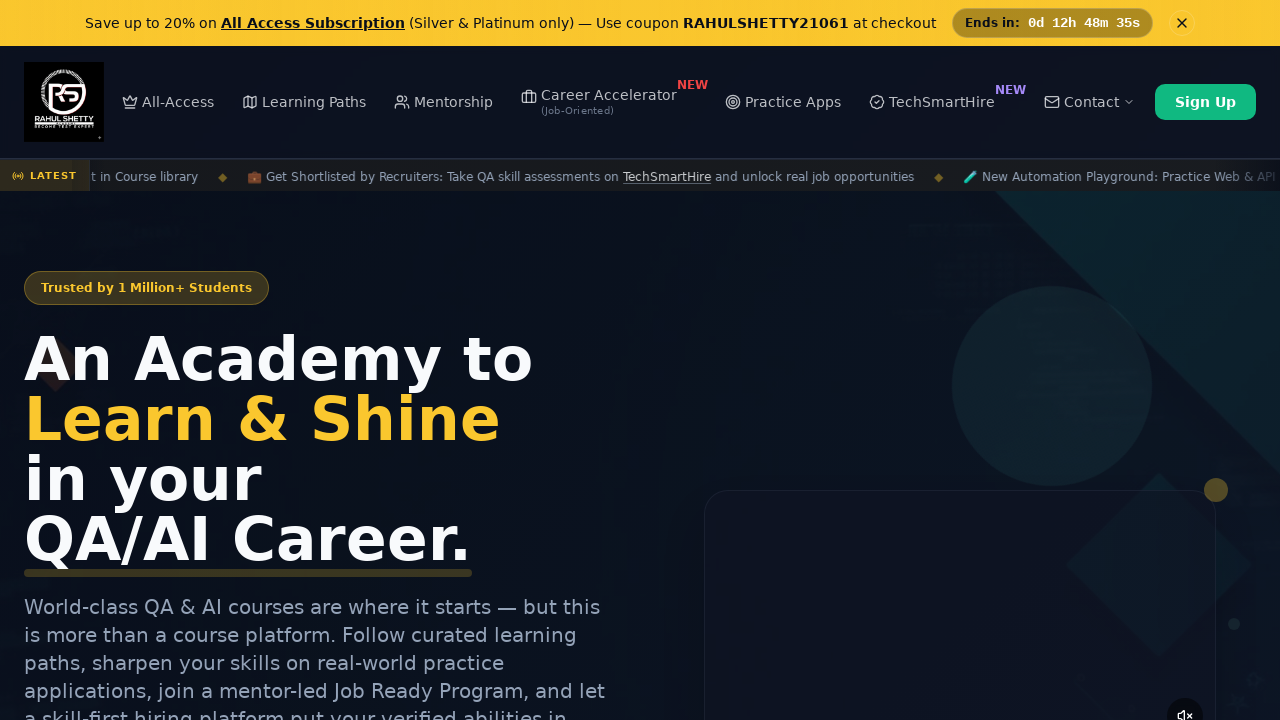

Navigated to Rahul Shetty Academy selenium practice page
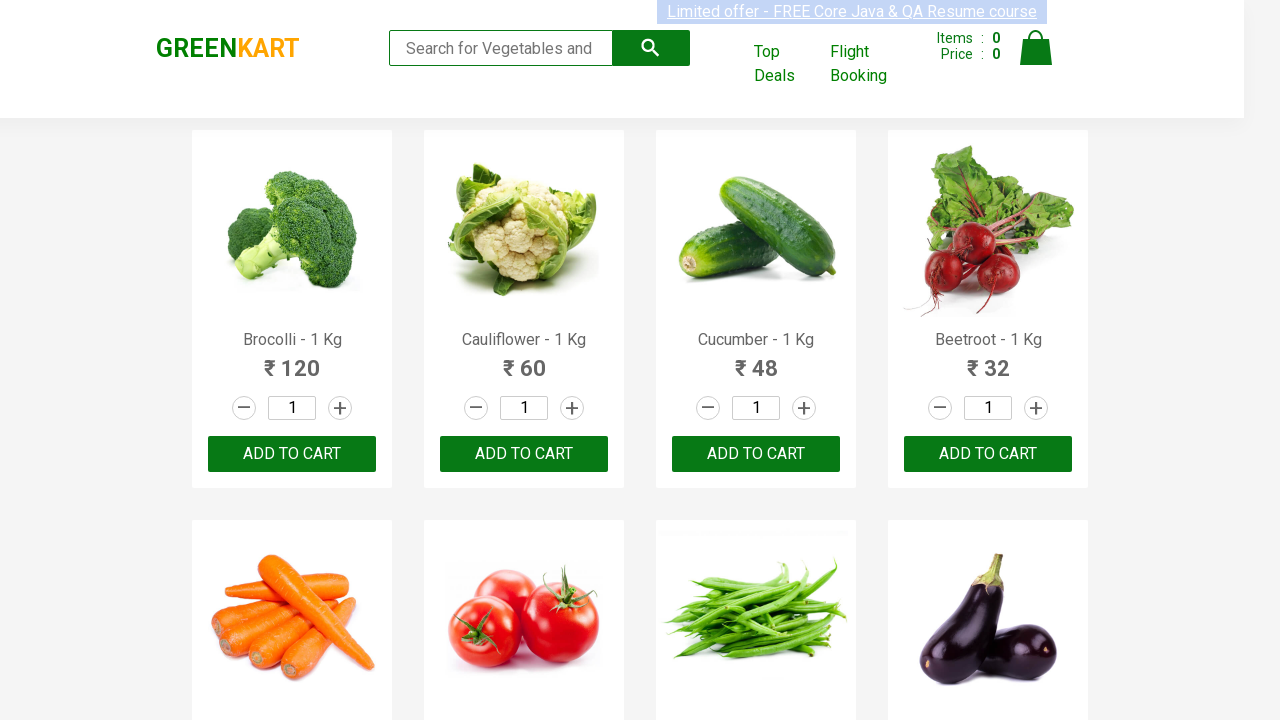

Navigated back to previous page
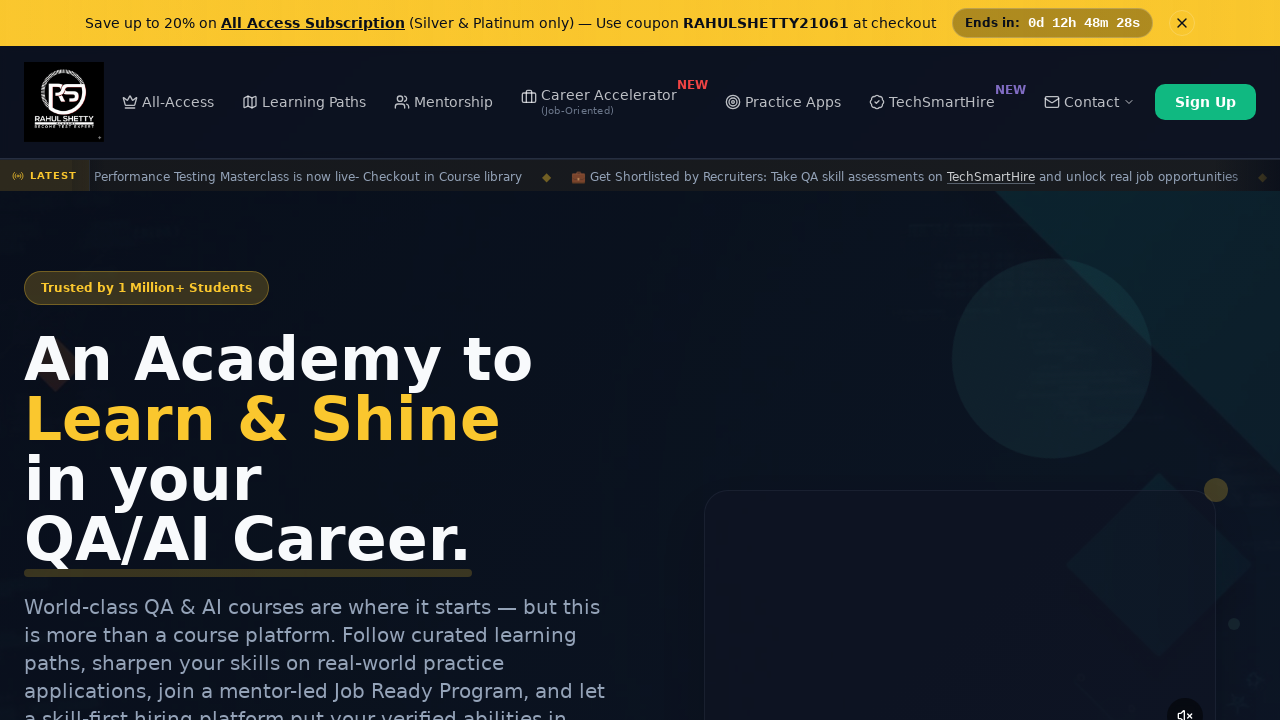

Refreshed the current page
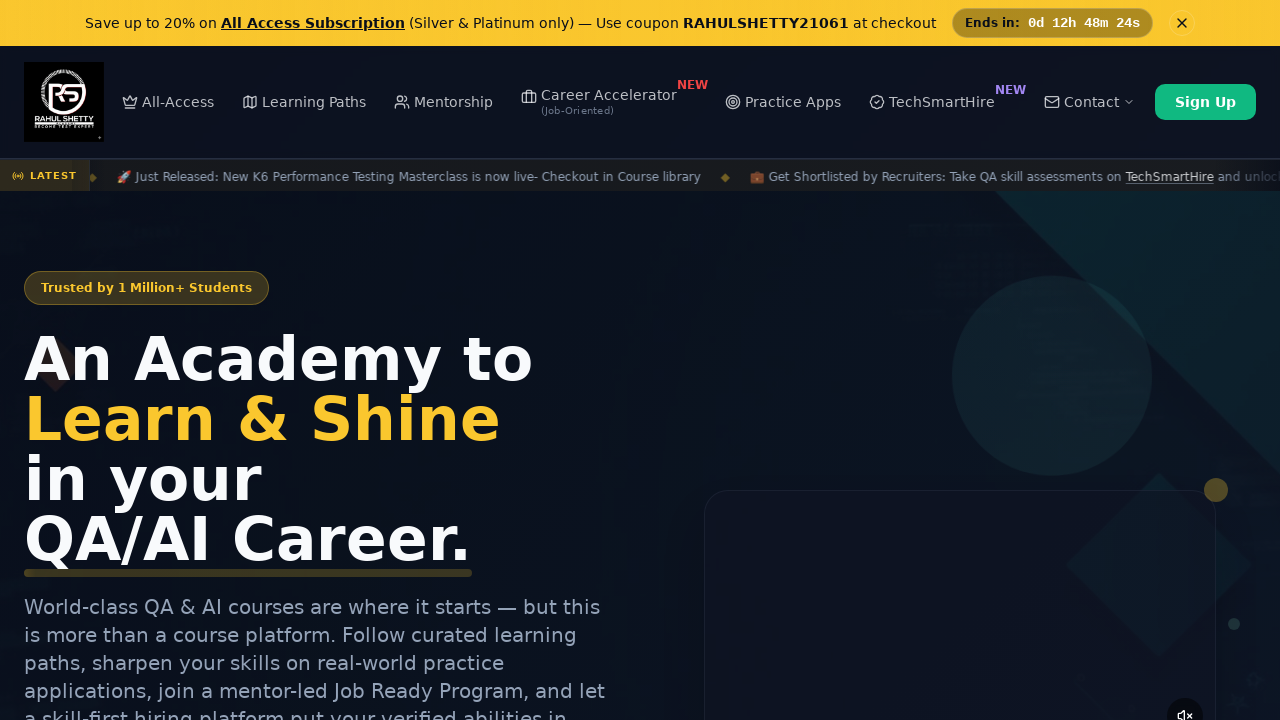

Navigated forward to next page
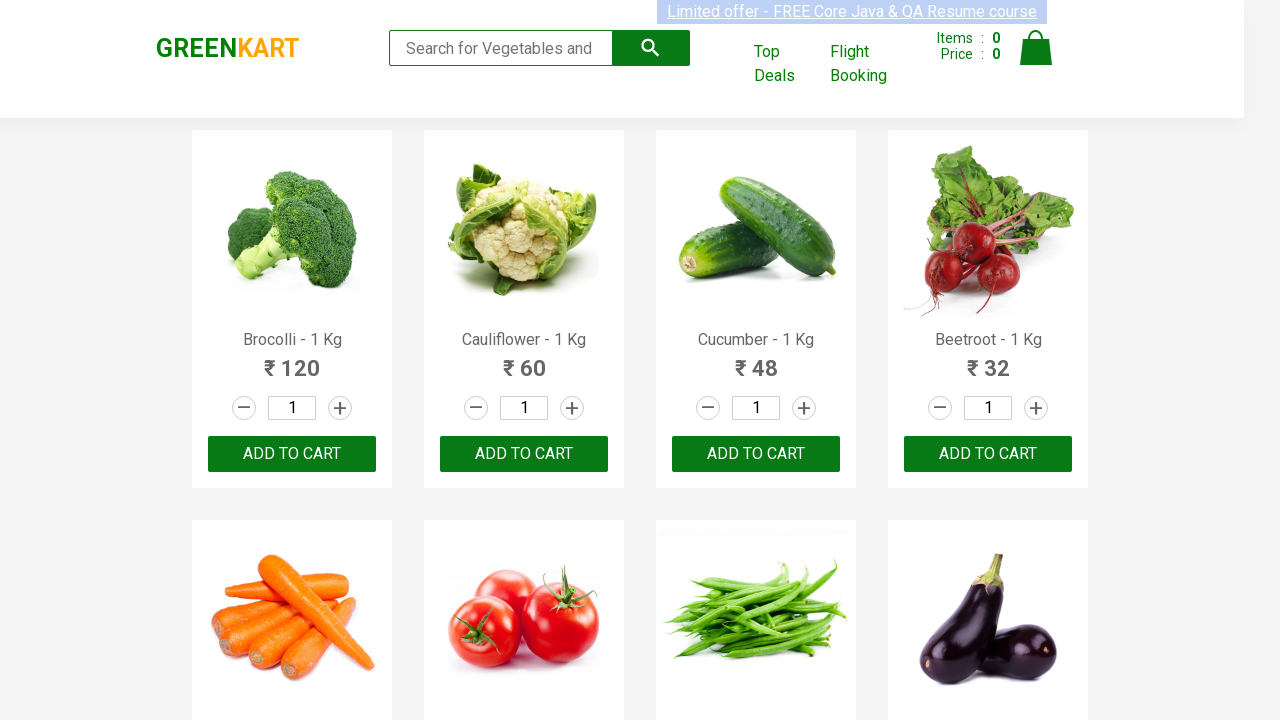

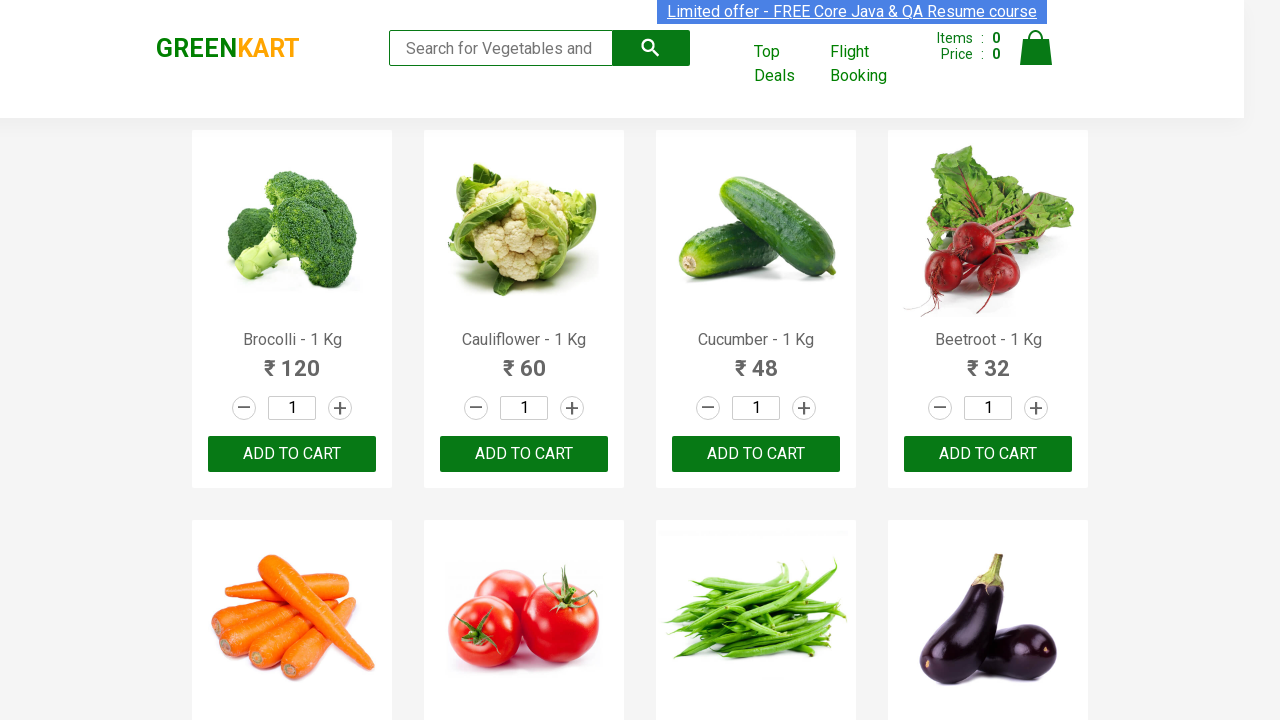